Tests dismissing a confirmation alert and verifying the result

Starting URL: https://the-internet.herokuapp.com/javascript_alerts

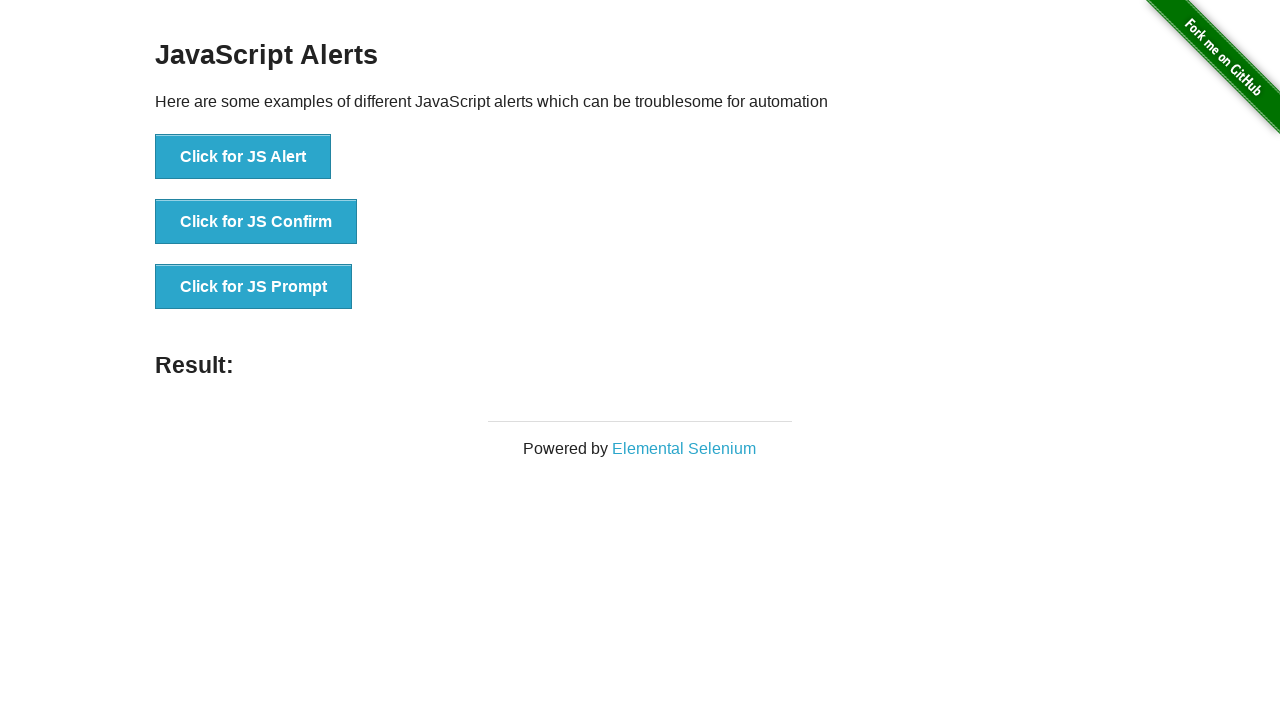

Set up dialog handler to dismiss confirmation alerts
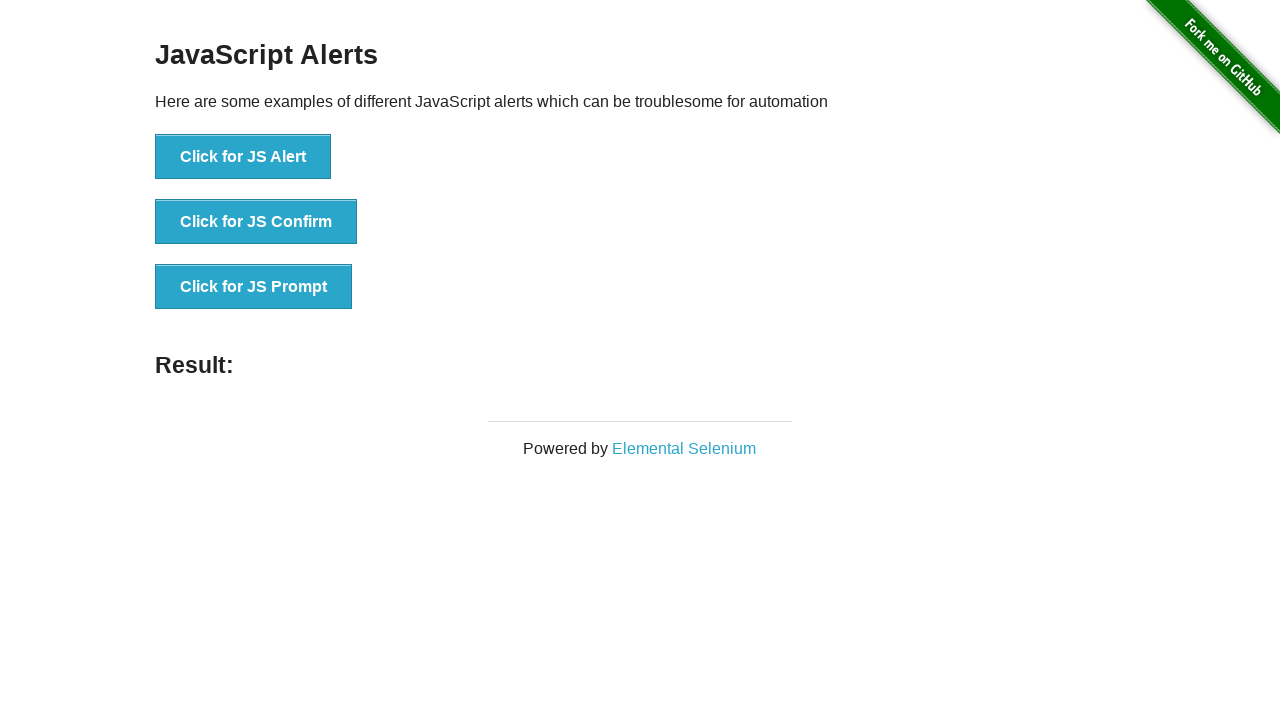

Clicked button to trigger confirmation alert at (256, 222) on xpath=//*[2]/button
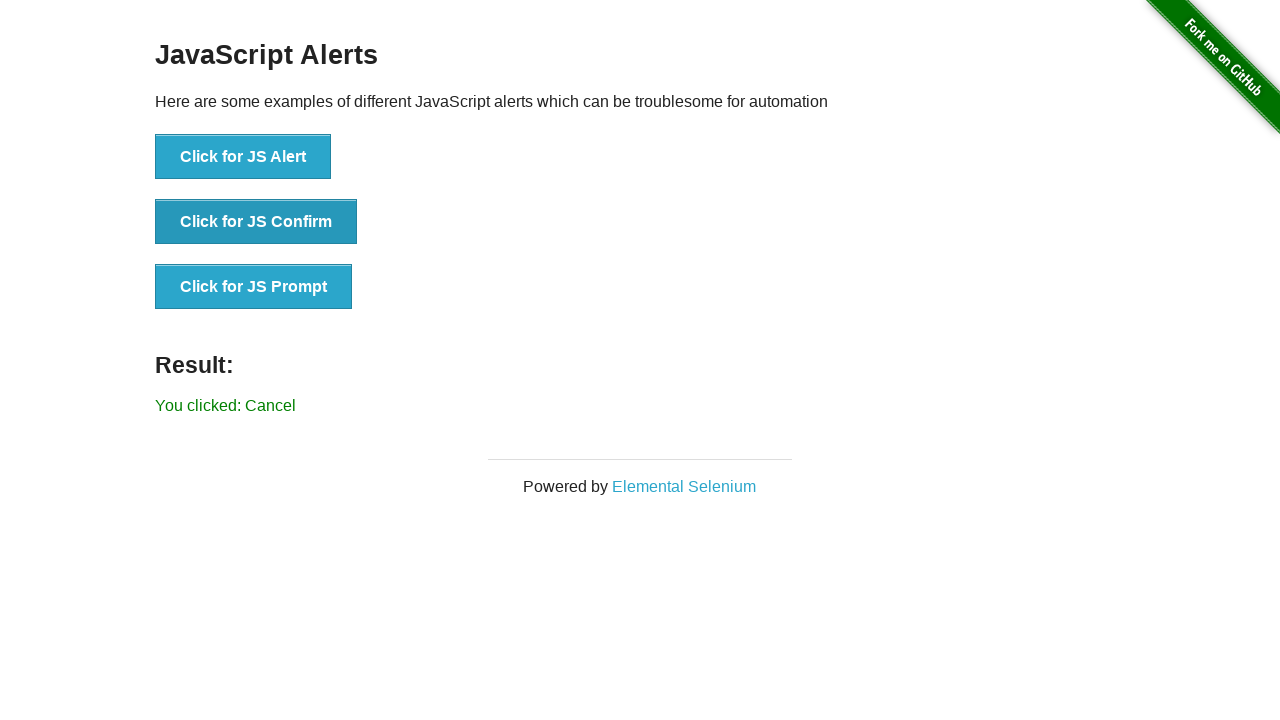

Verified that alert was dismissed and result shows 'You clicked: Cancel'
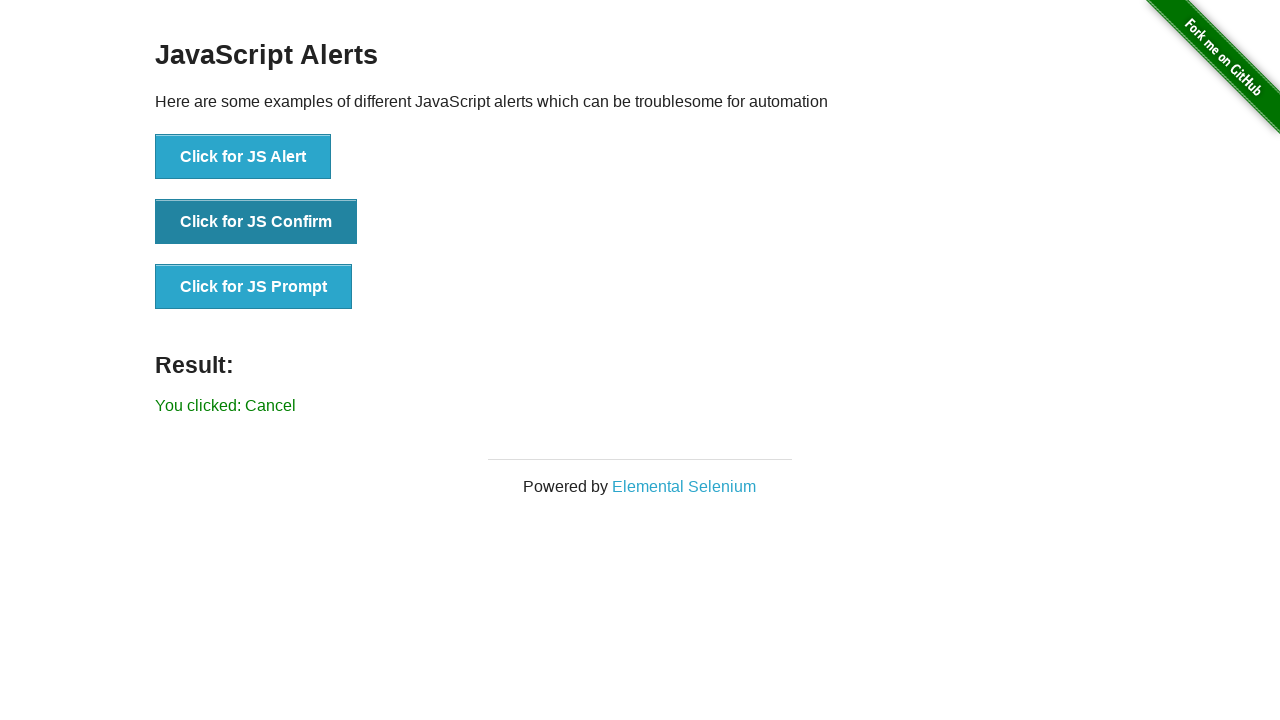

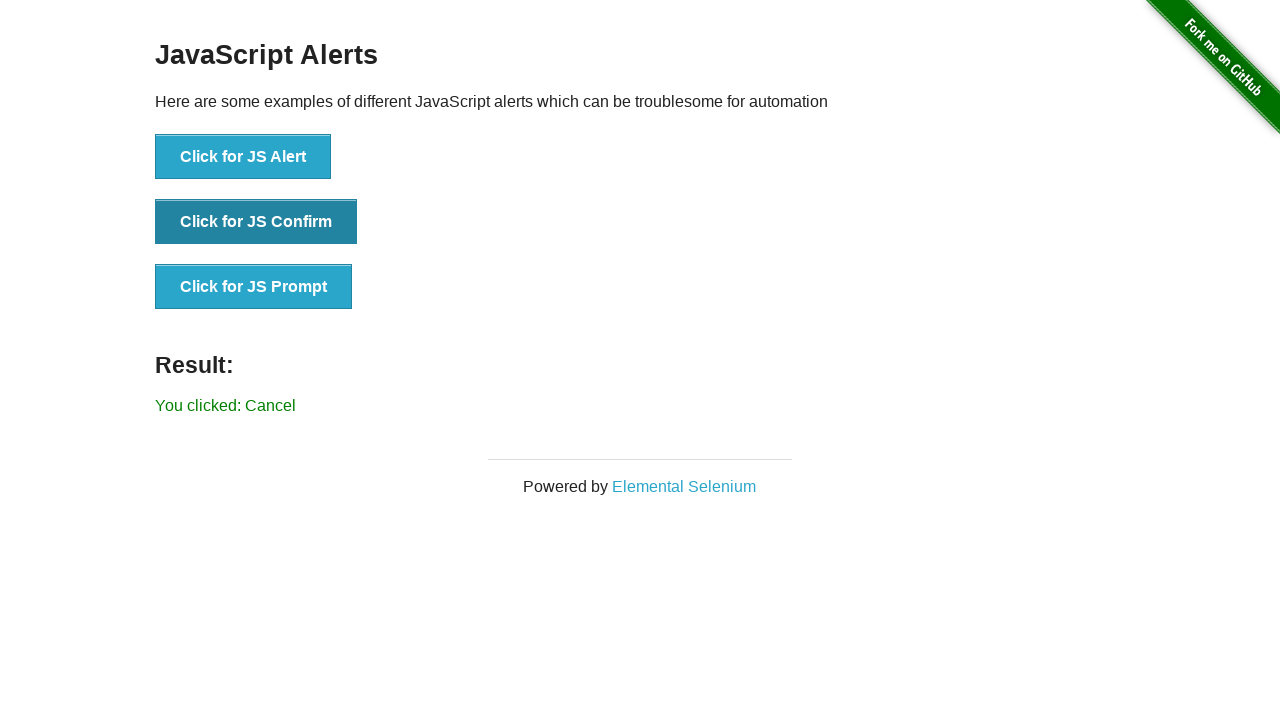